Tests date picker interaction on 12306 railway booking site by using JavaScript to modify readonly attribute and set a date

Starting URL: https://kyfw.12306.cn/otn/index/init

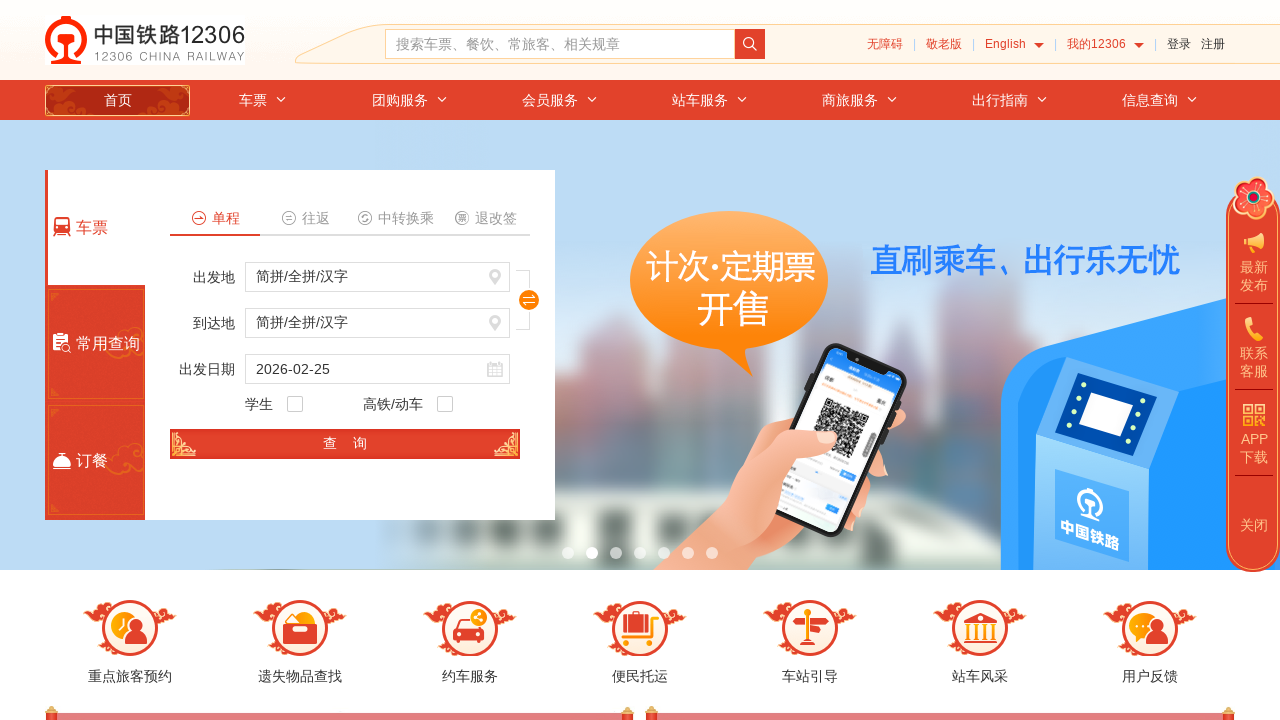

Removed readonly attribute from train_date field using JavaScript
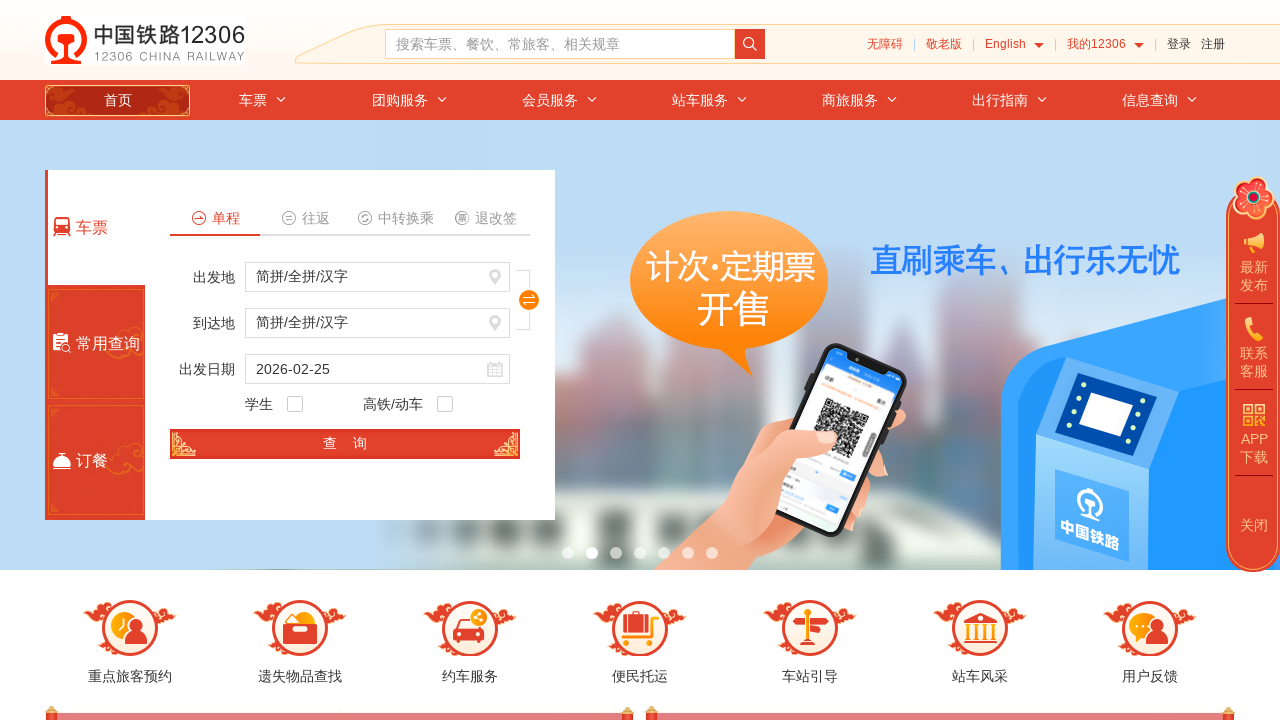

Cleared the train_date input field on #train_date
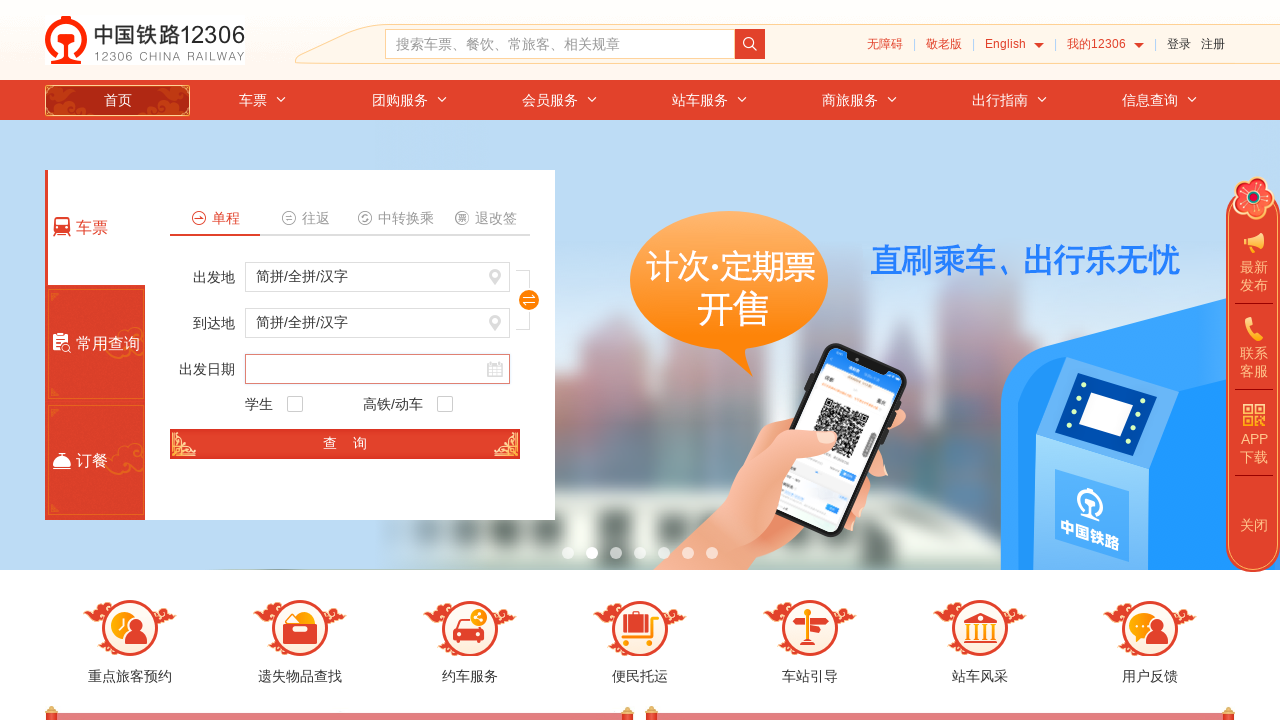

Set train_date value to 2024-03-15 using JavaScript
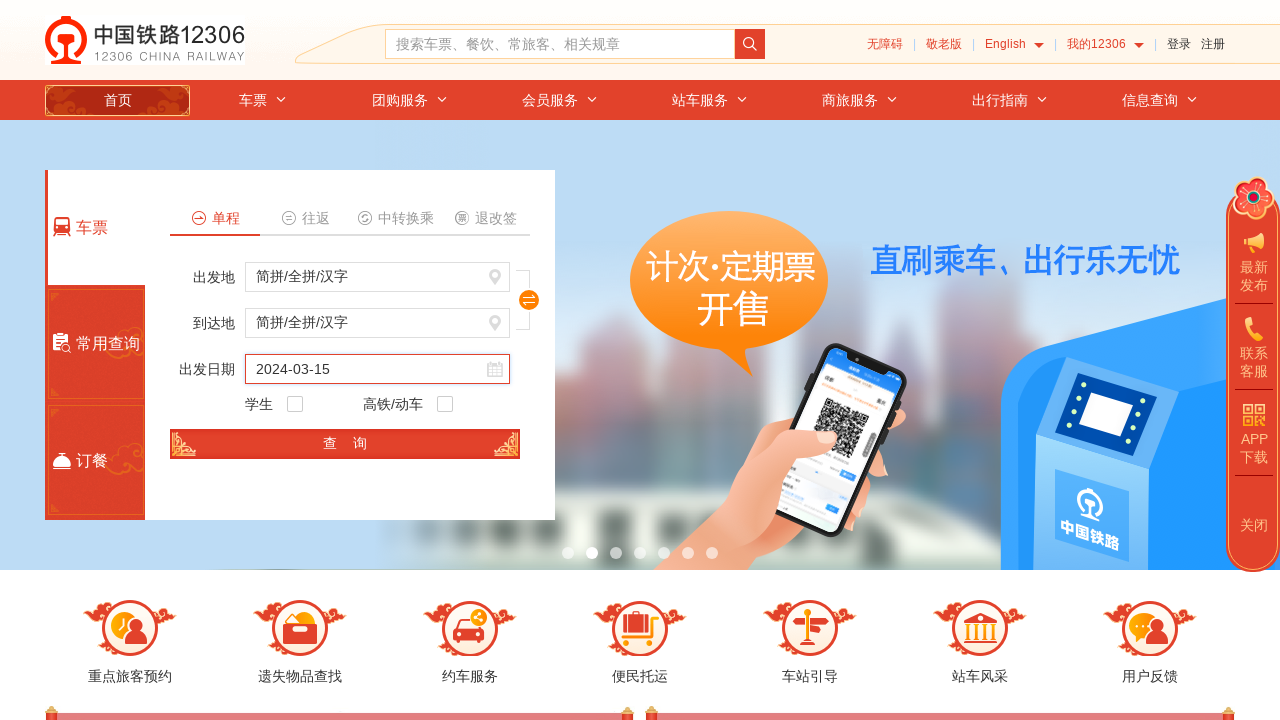

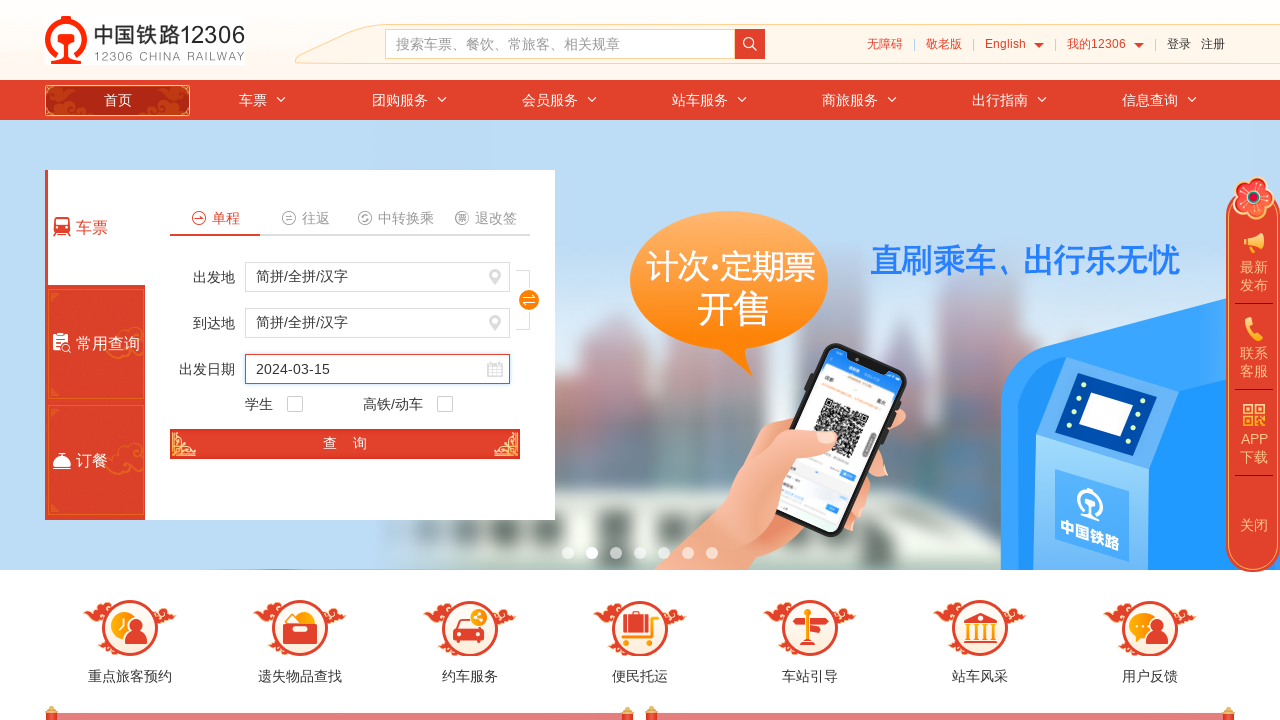